Solves a math problem by reading two numbers from the page, calculating their sum, selecting the result from a dropdown, and submitting the form

Starting URL: https://suninjuly.github.io/selects1.html

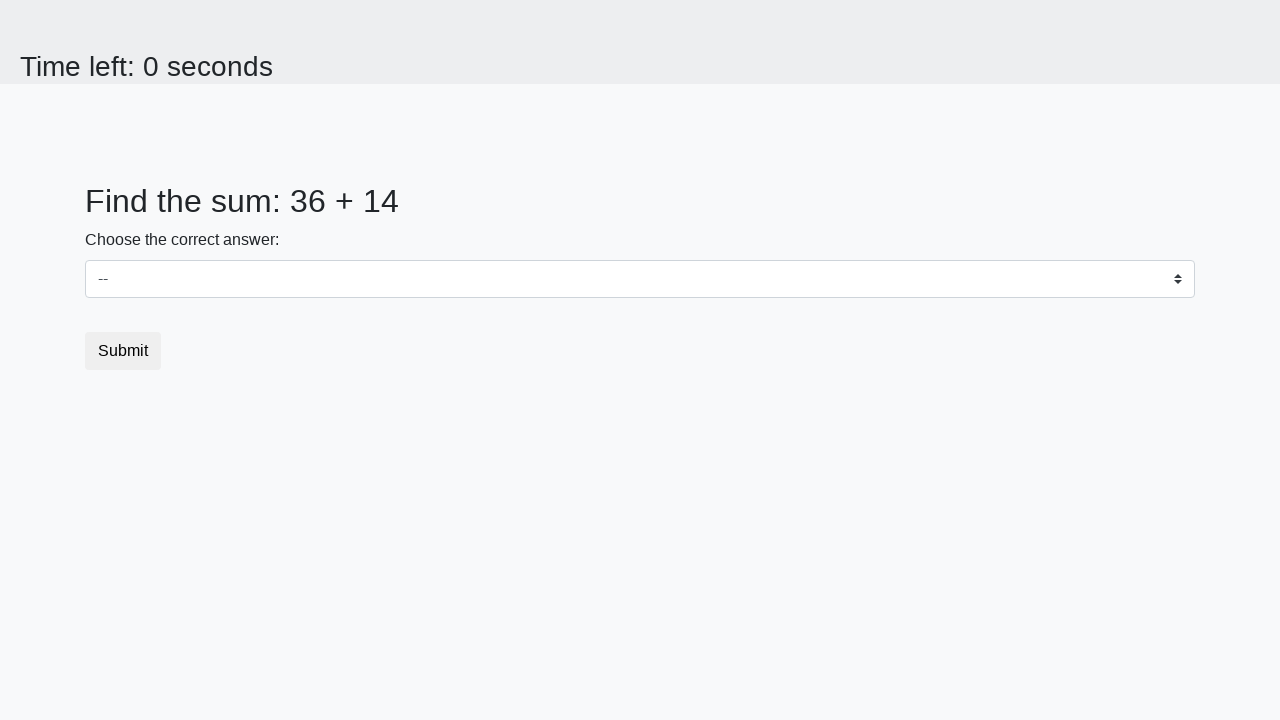

Located first number element (#num1)
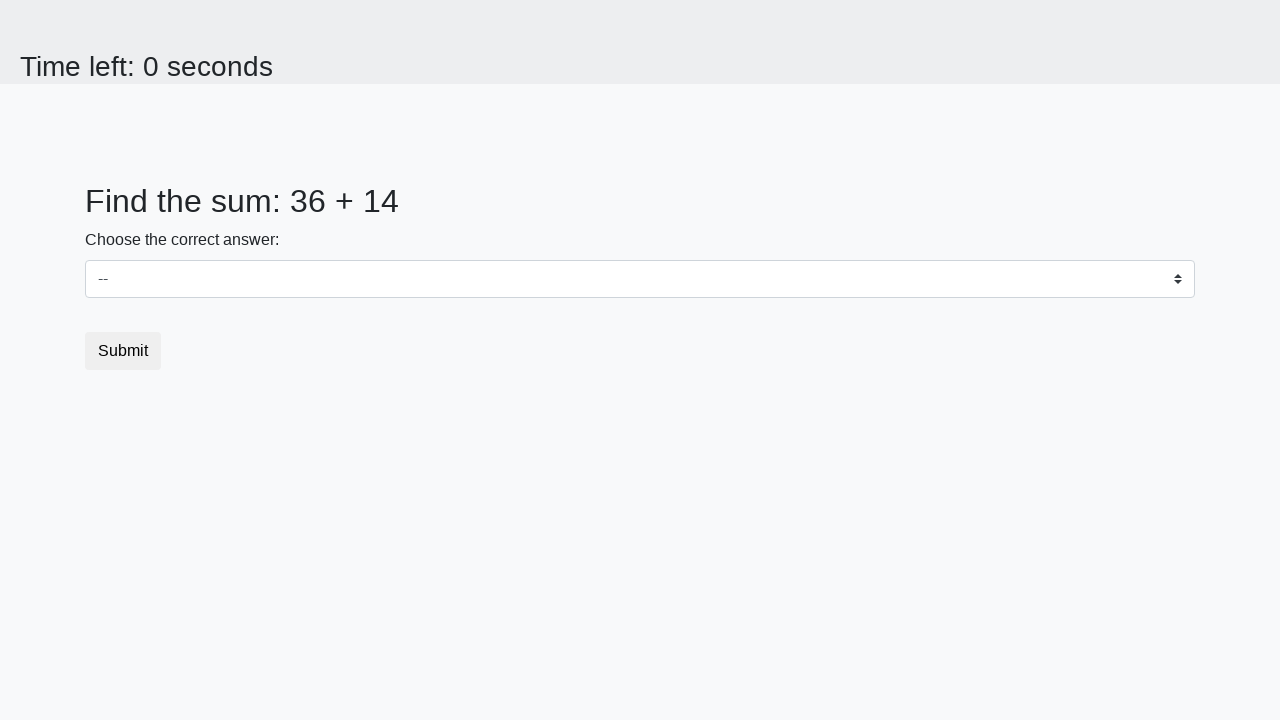

Read first number from page: 36
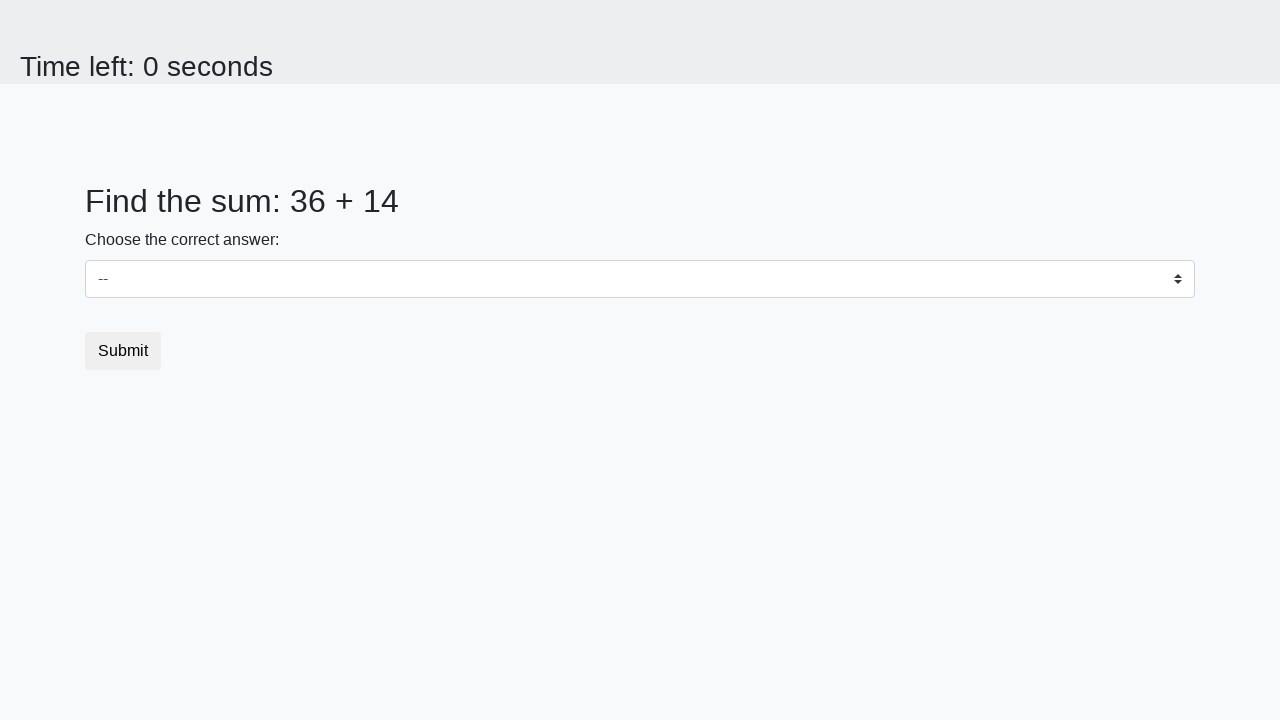

Located second number element (#num2)
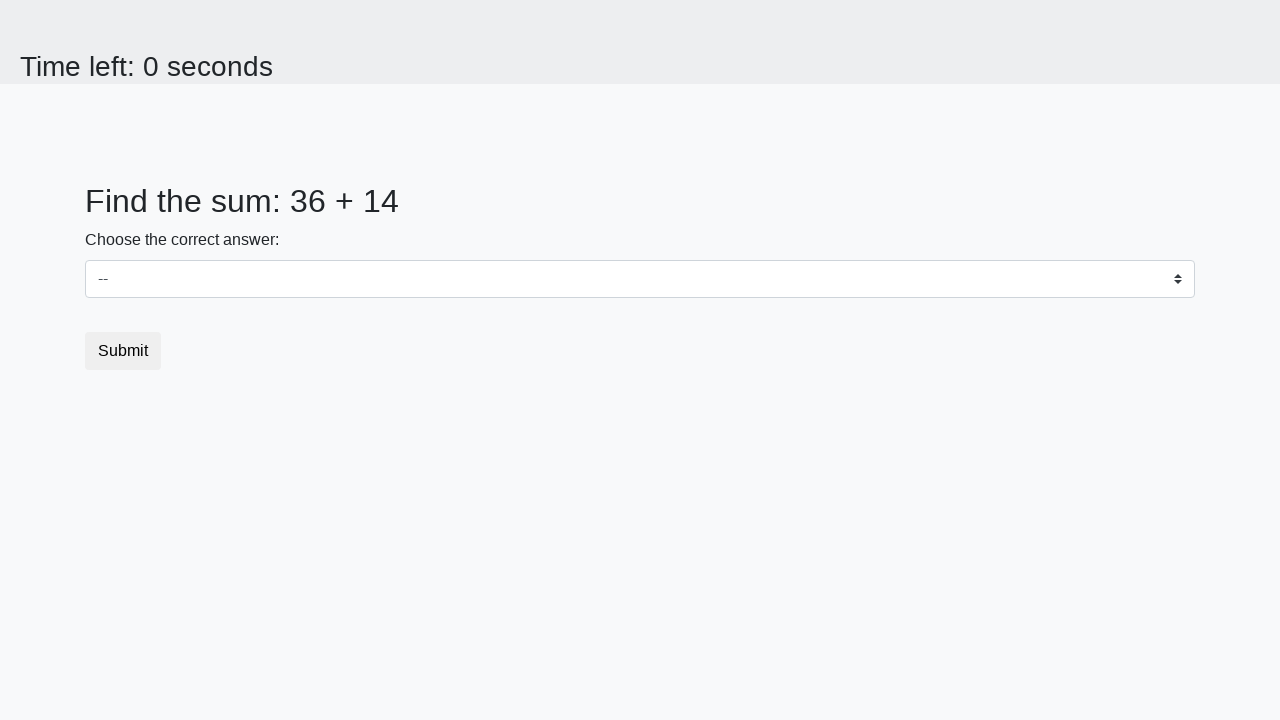

Read second number from page: 14
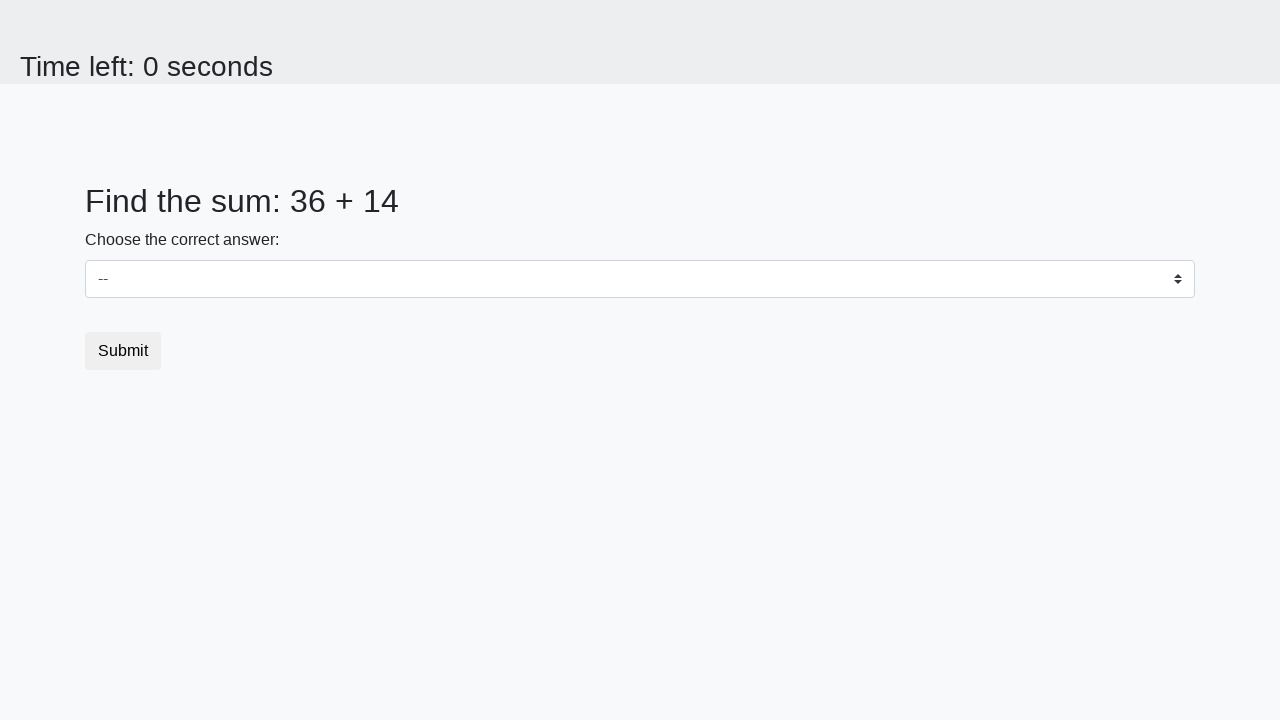

Calculated sum: 36 + 14 = 50
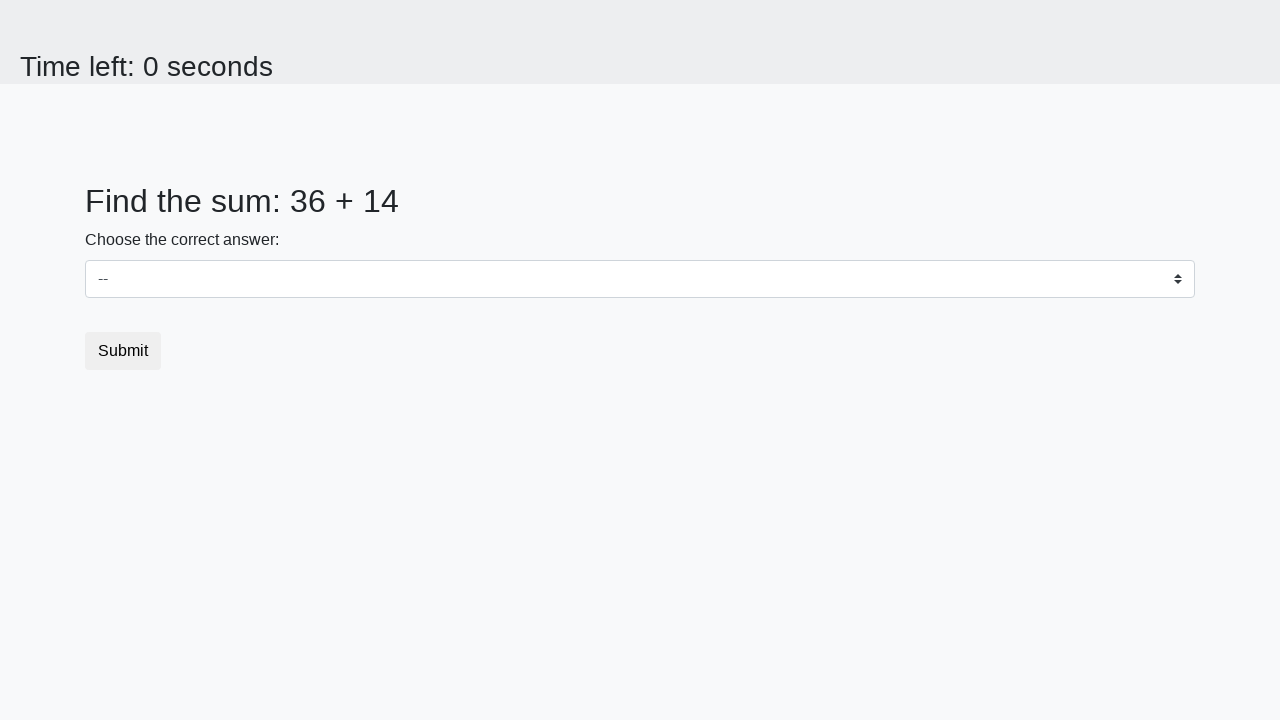

Selected '50' from dropdown on select
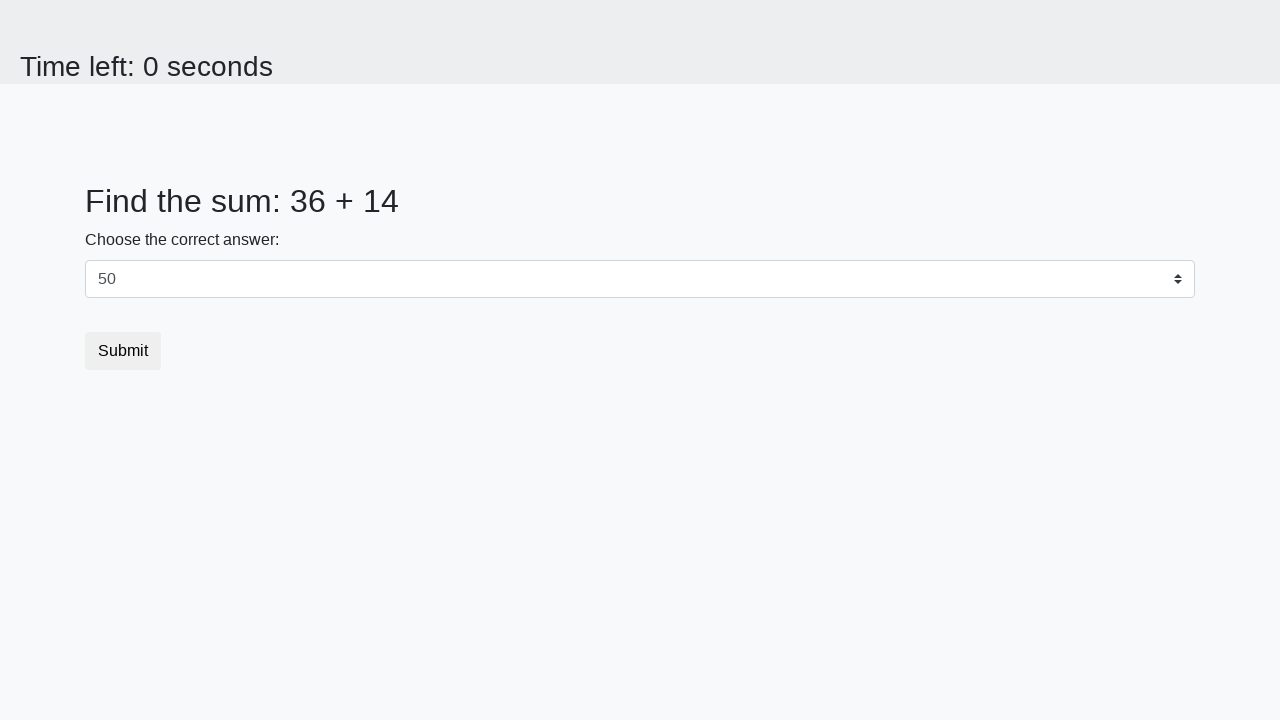

Clicked submit button to complete the math problem at (123, 351) on button.btn
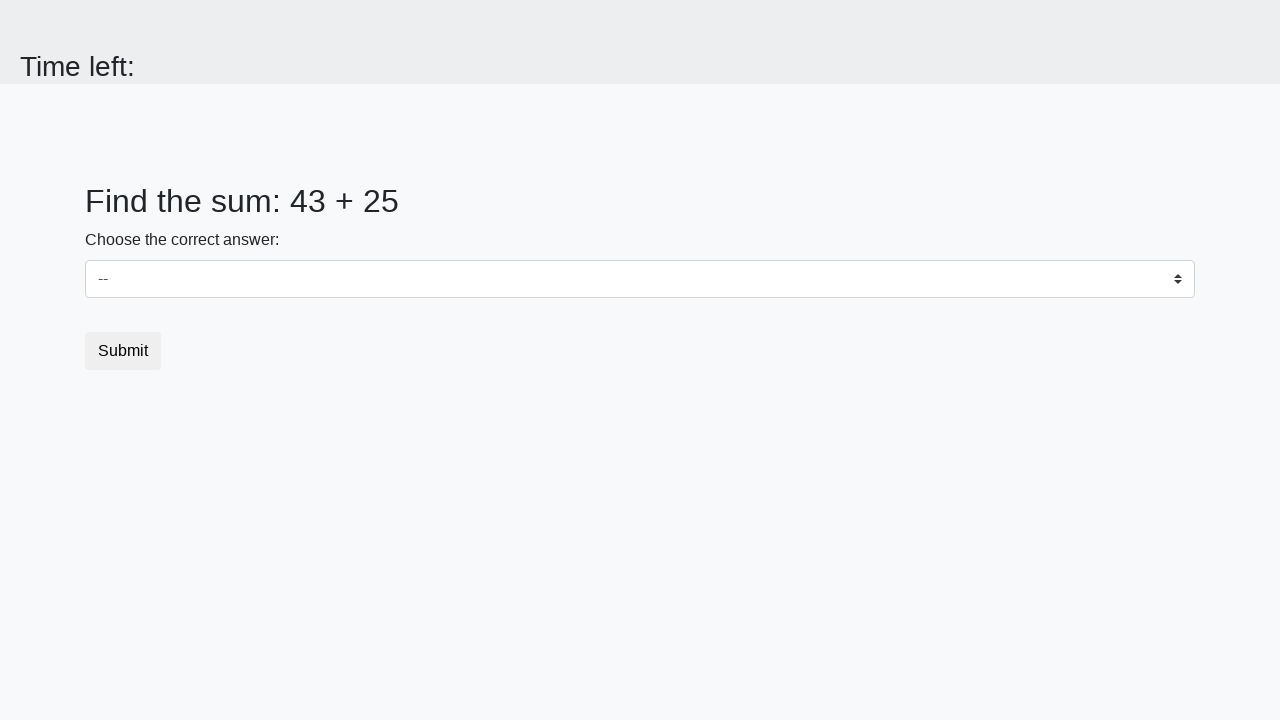

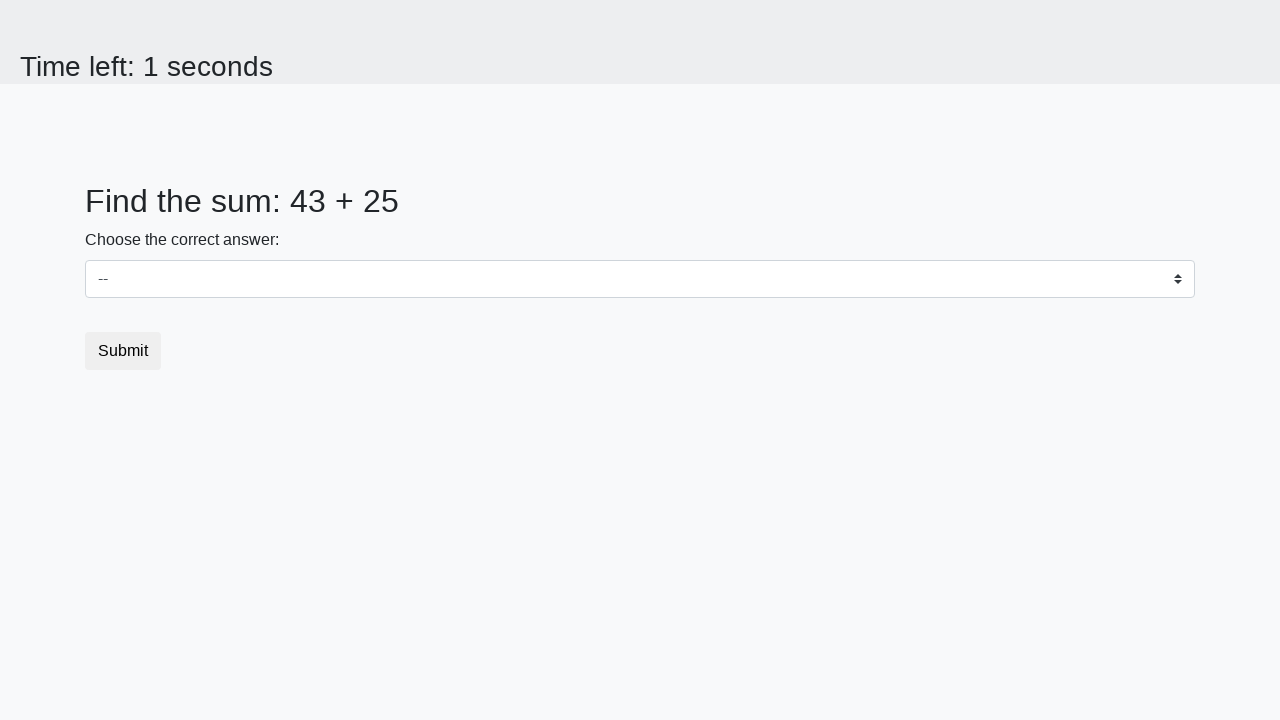